Tests browser window handling by clicking a link that opens a new window, switching between windows, and verifying titles and URLs of each window.

Starting URL: https://the-internet.herokuapp.com/windows

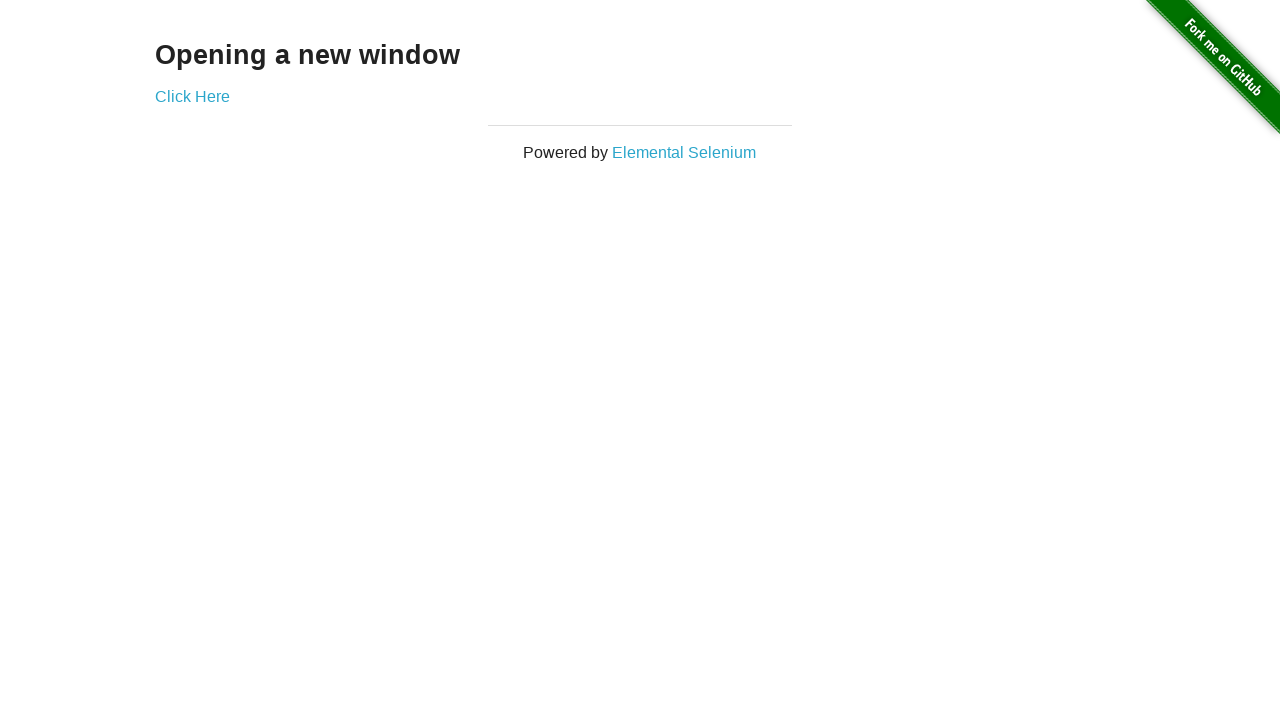

Verified window 1 title is 'The Internet'
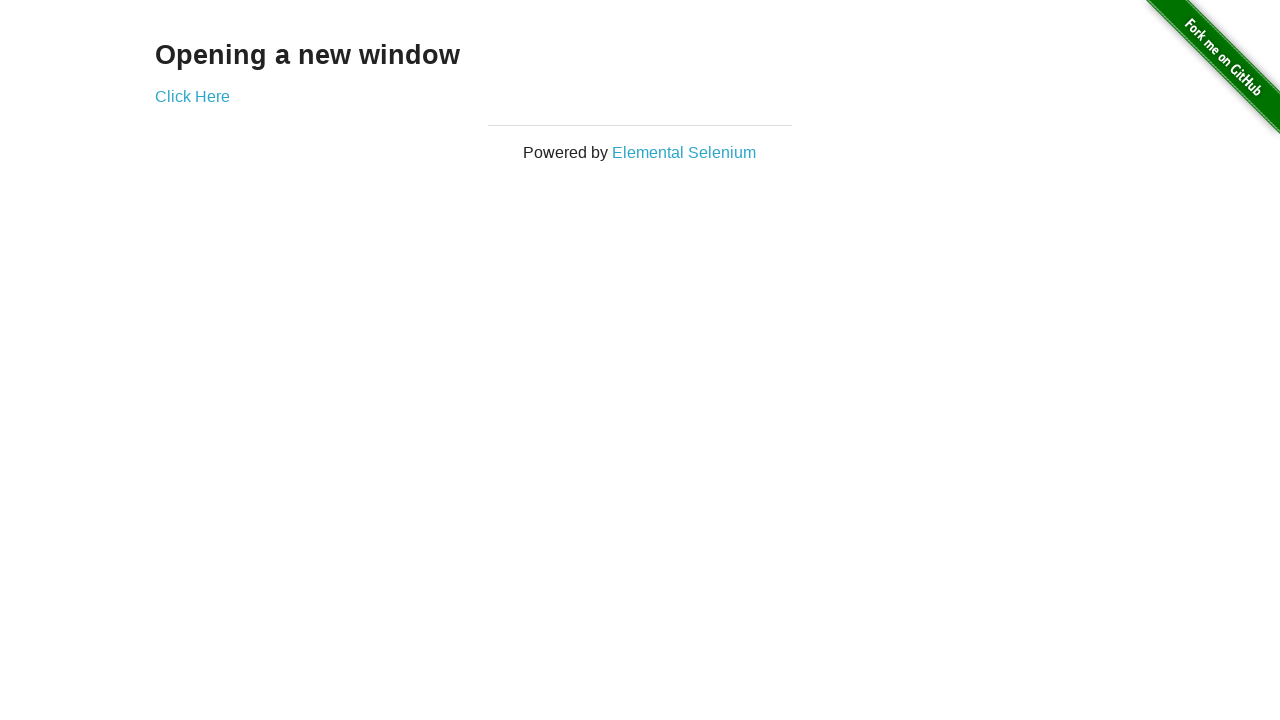

Clicked 'Click Here' link to open new window at (192, 96) on text=Click Here
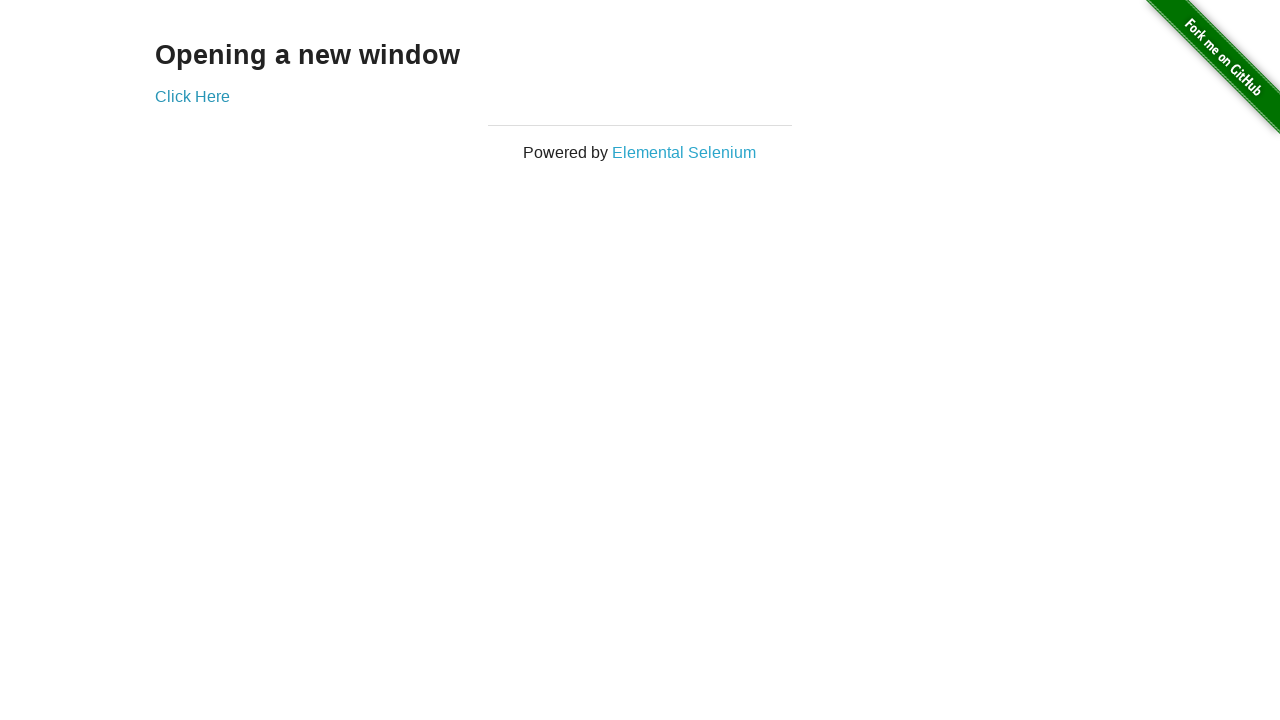

Captured reference to newly opened window
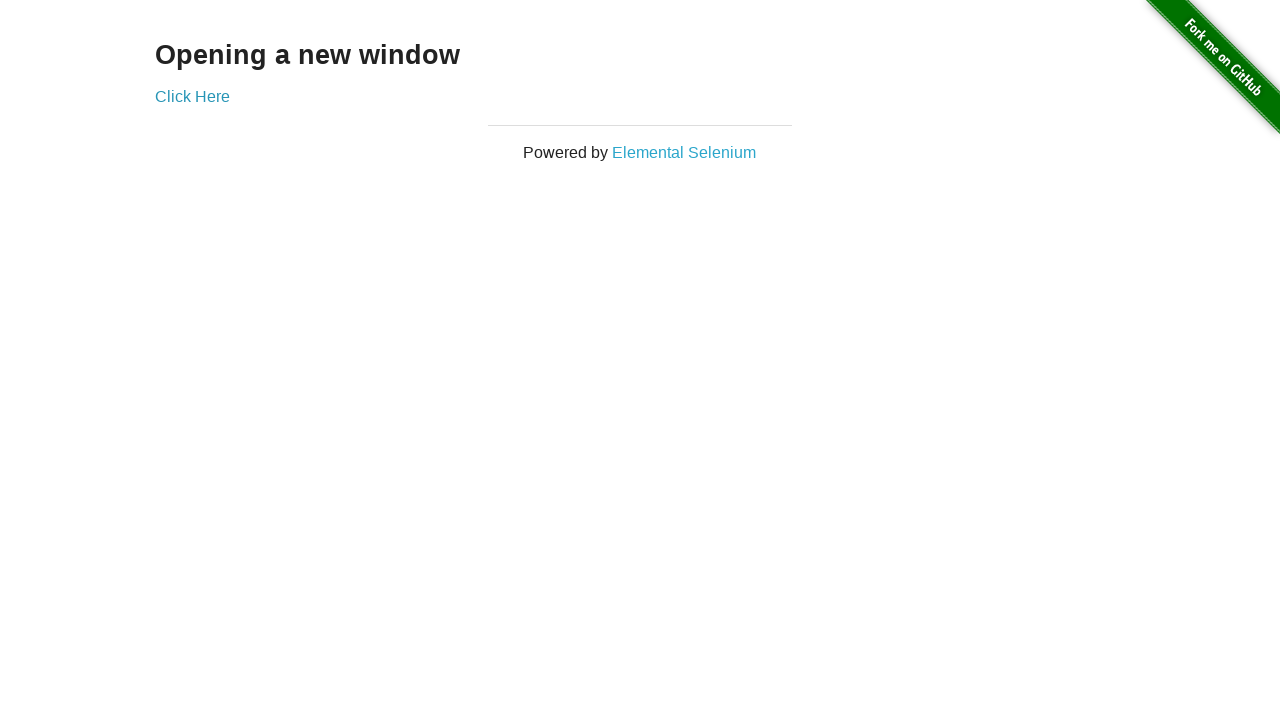

New window finished loading
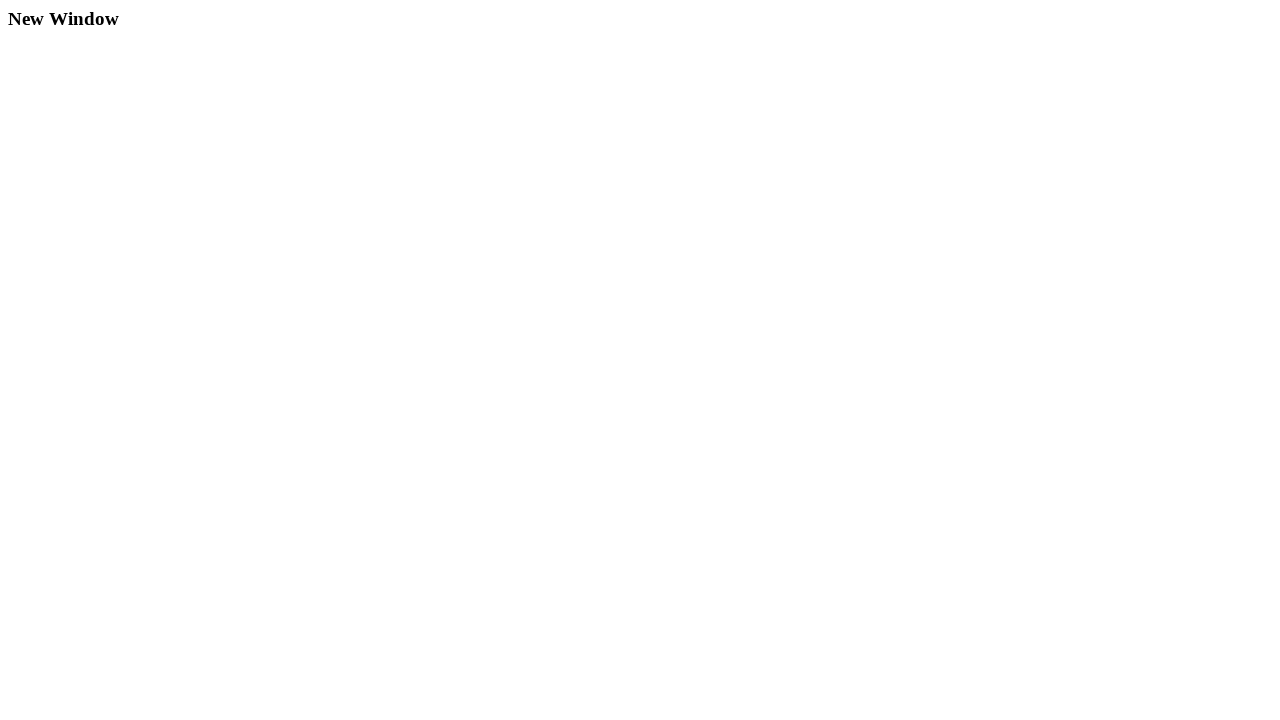

Verified window 2 title is 'New Window'
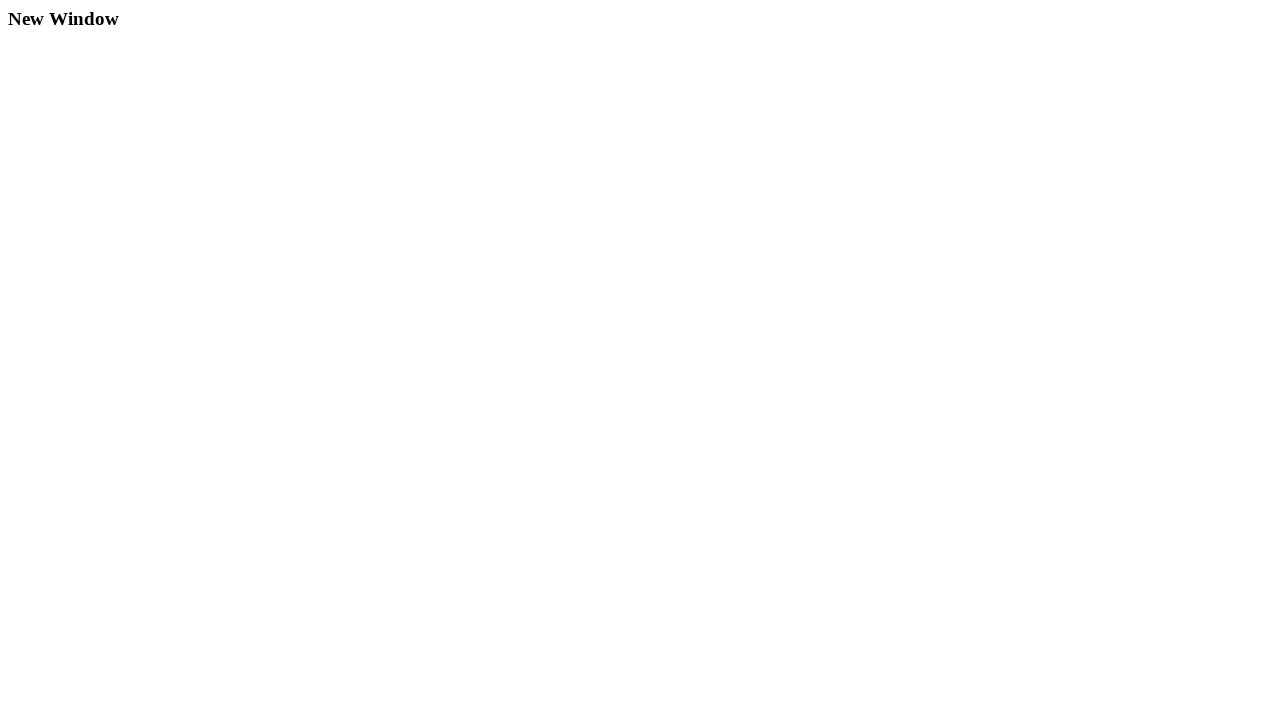

Switched back to window 1
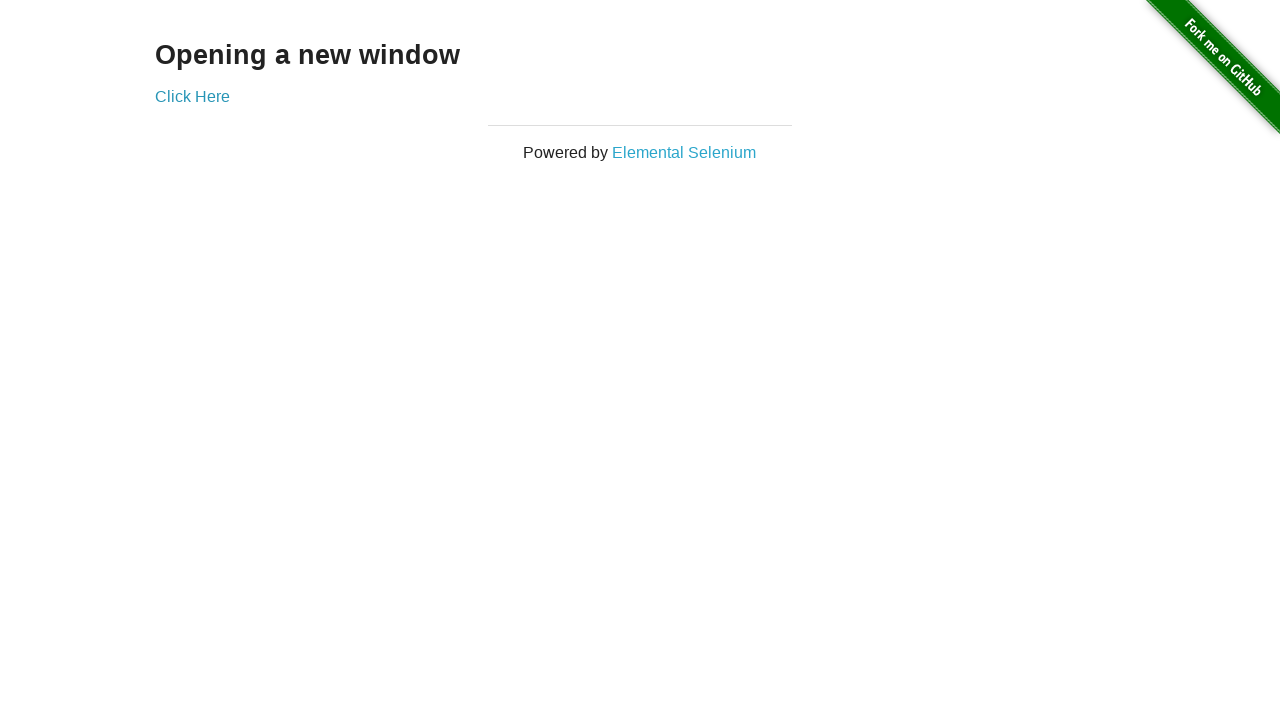

Verified window 1 URL contains 'windows'
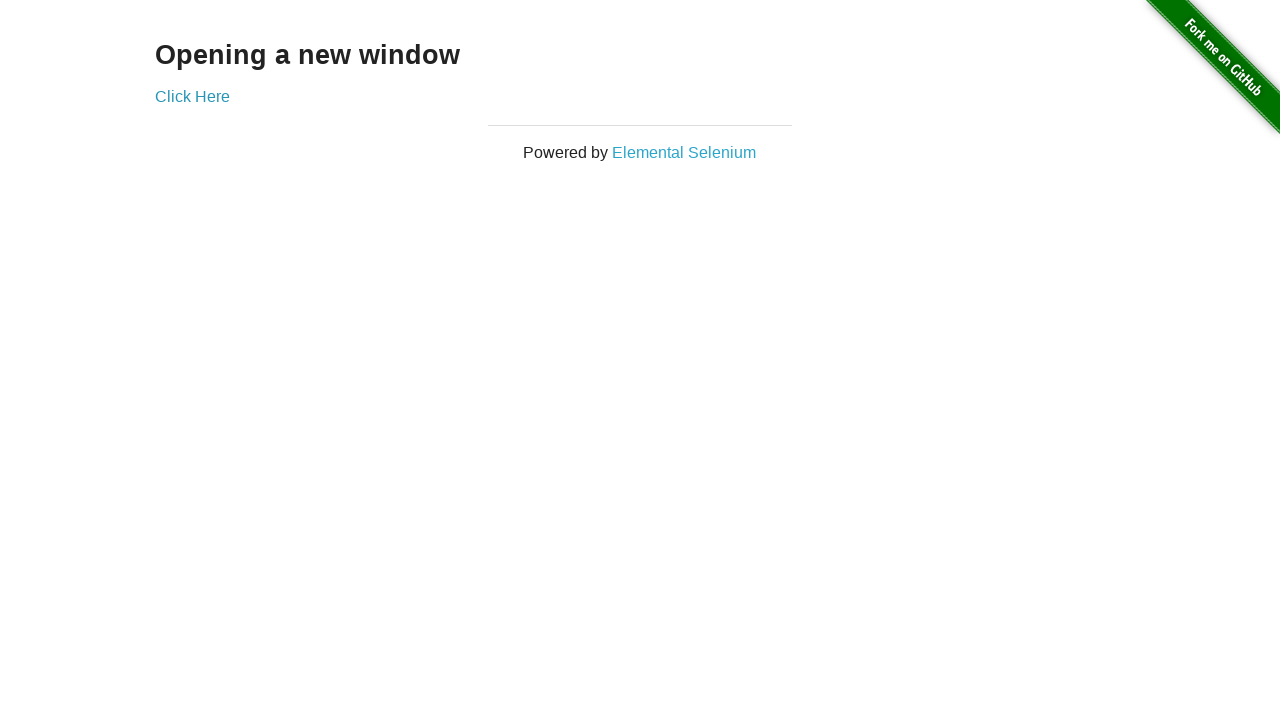

Verified window 1 URL does not contain 'new'
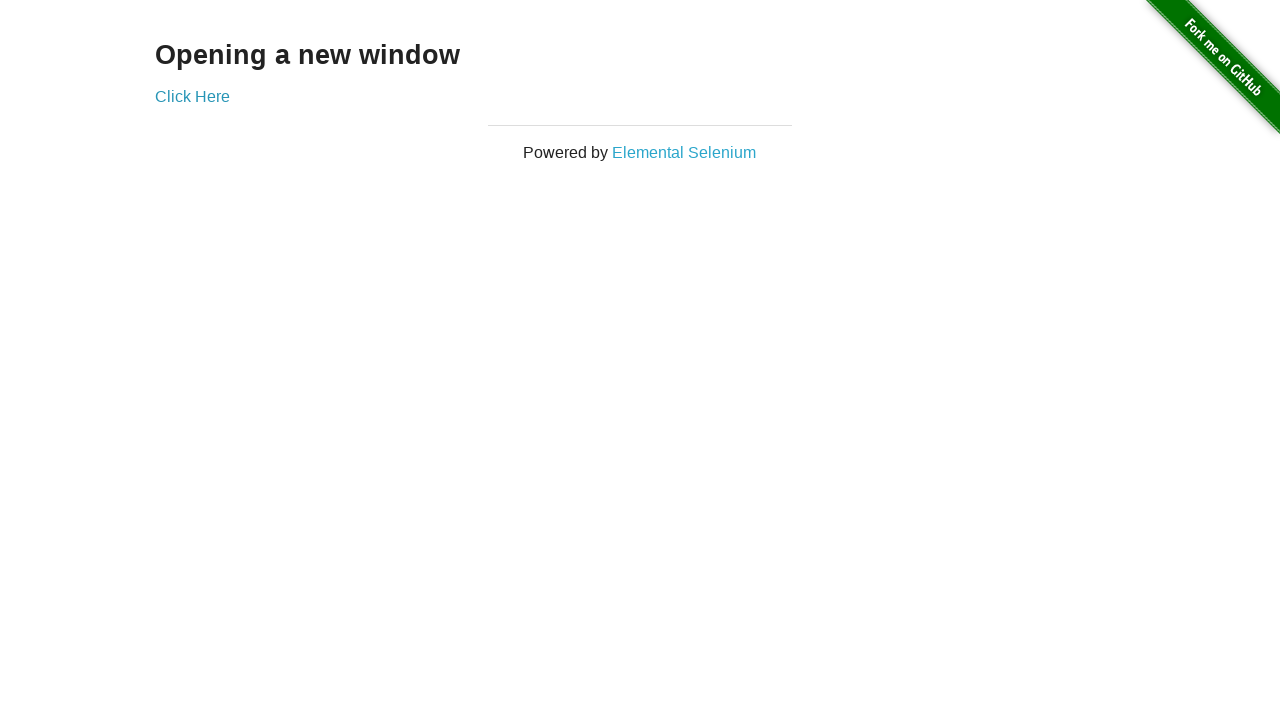

Switched to window 2
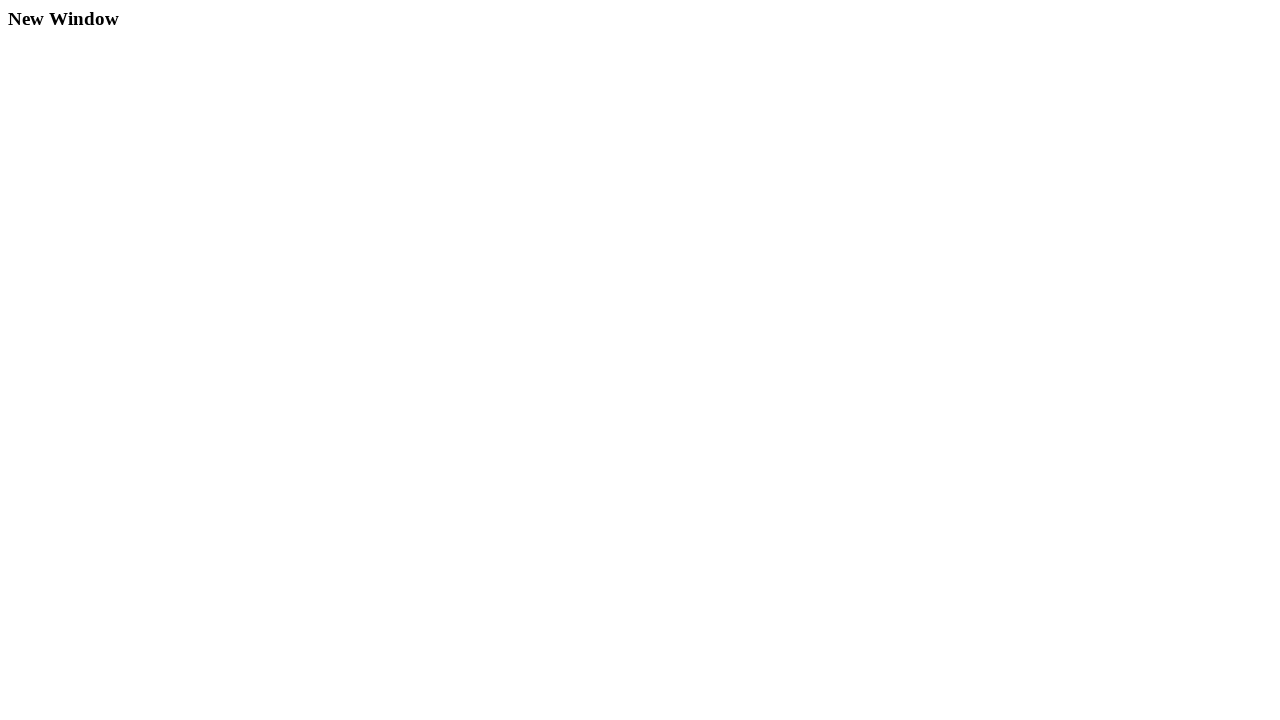

Switched back to window 1
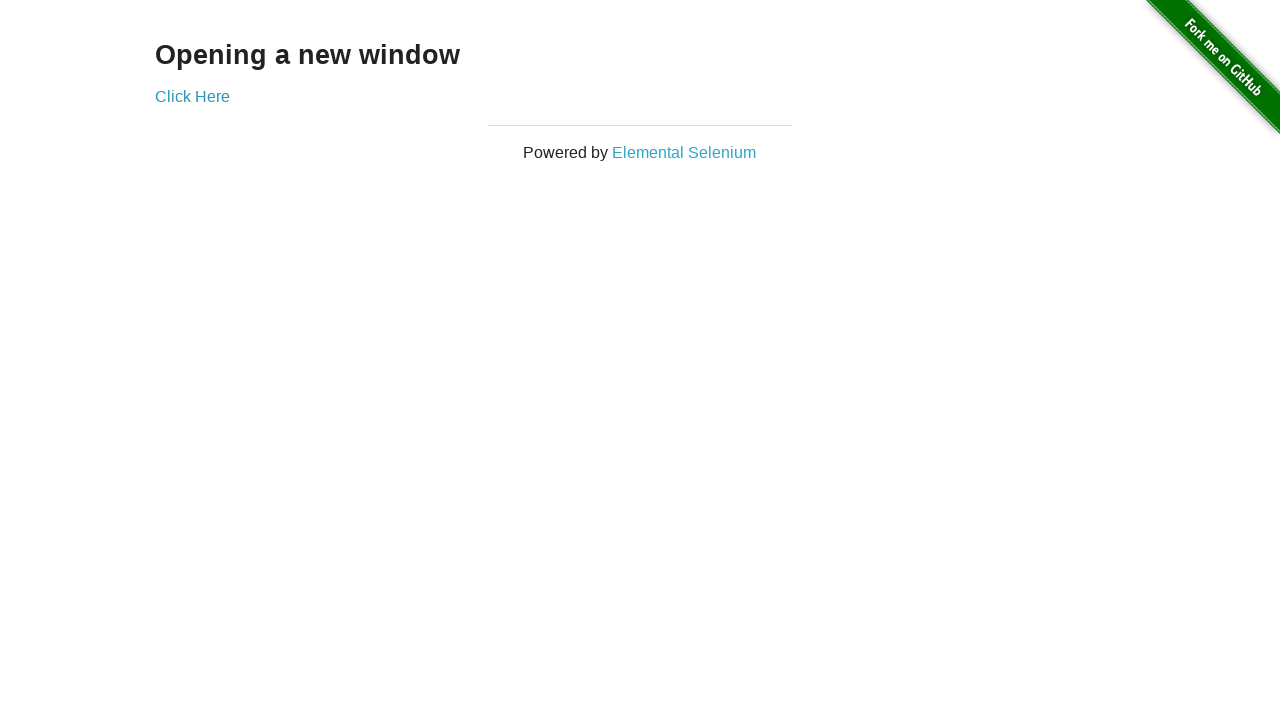

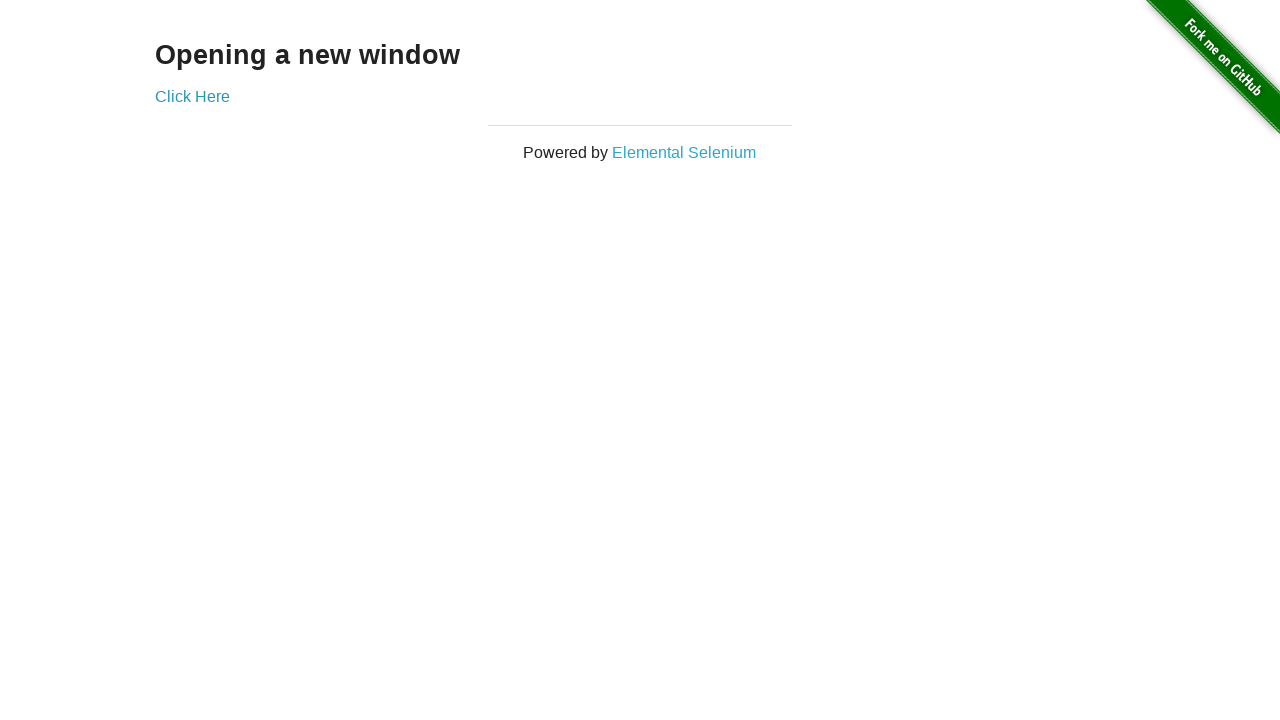